Navigates to a test blog page and clicks on a download link to download a text file

Starting URL: http://only-testing-blog.blogspot.in/2014/05/login.html

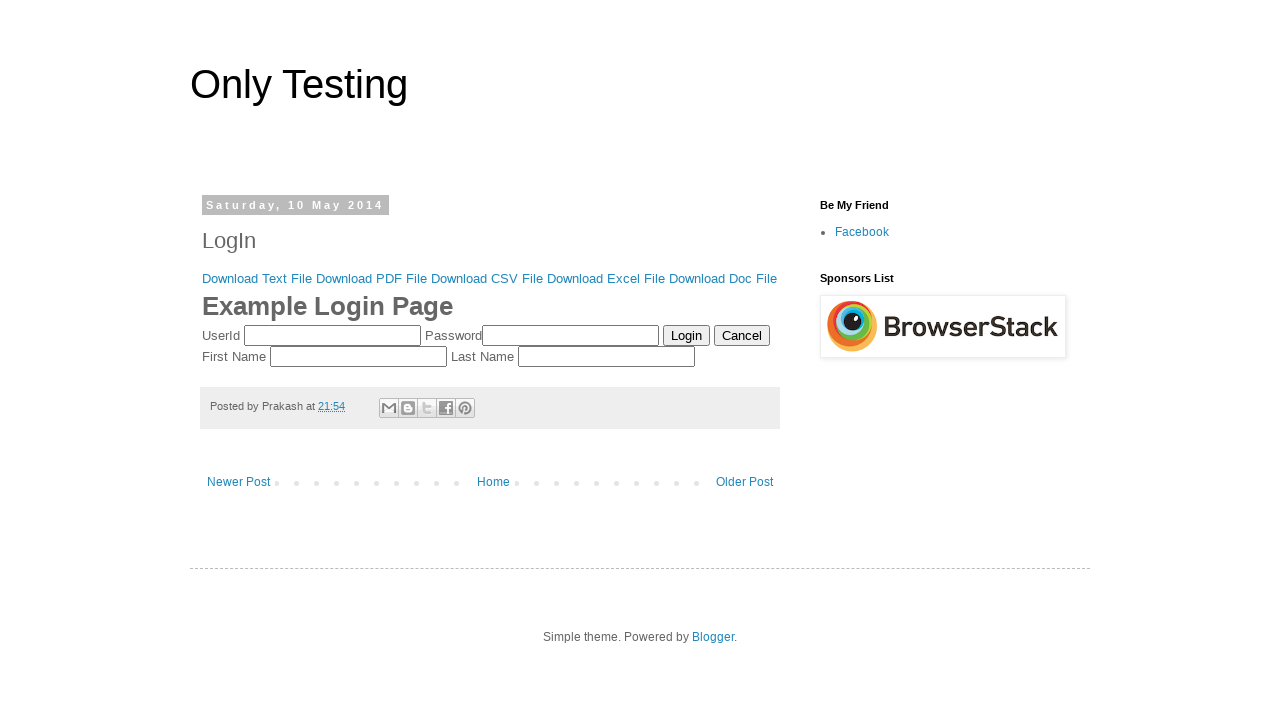

Navigated to test blog login page
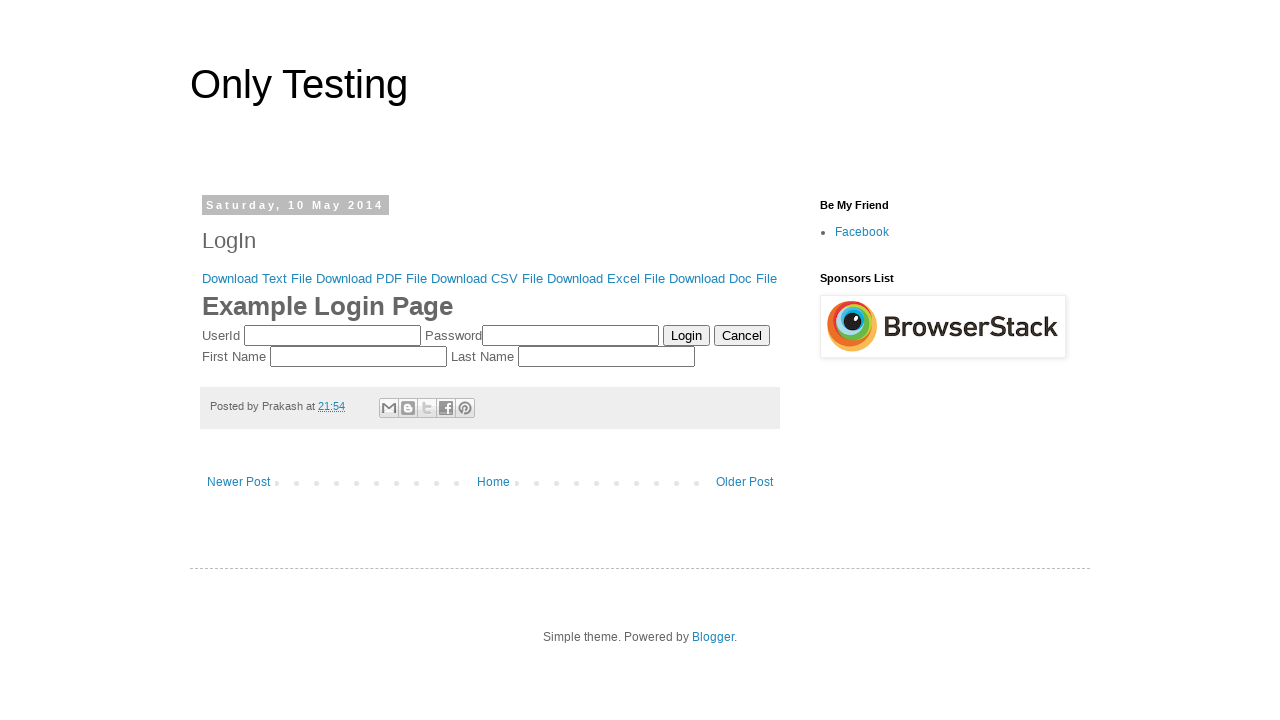

Clicked the Download Text File link at (257, 278) on xpath=//a[contains(text(),'Download Text File')]
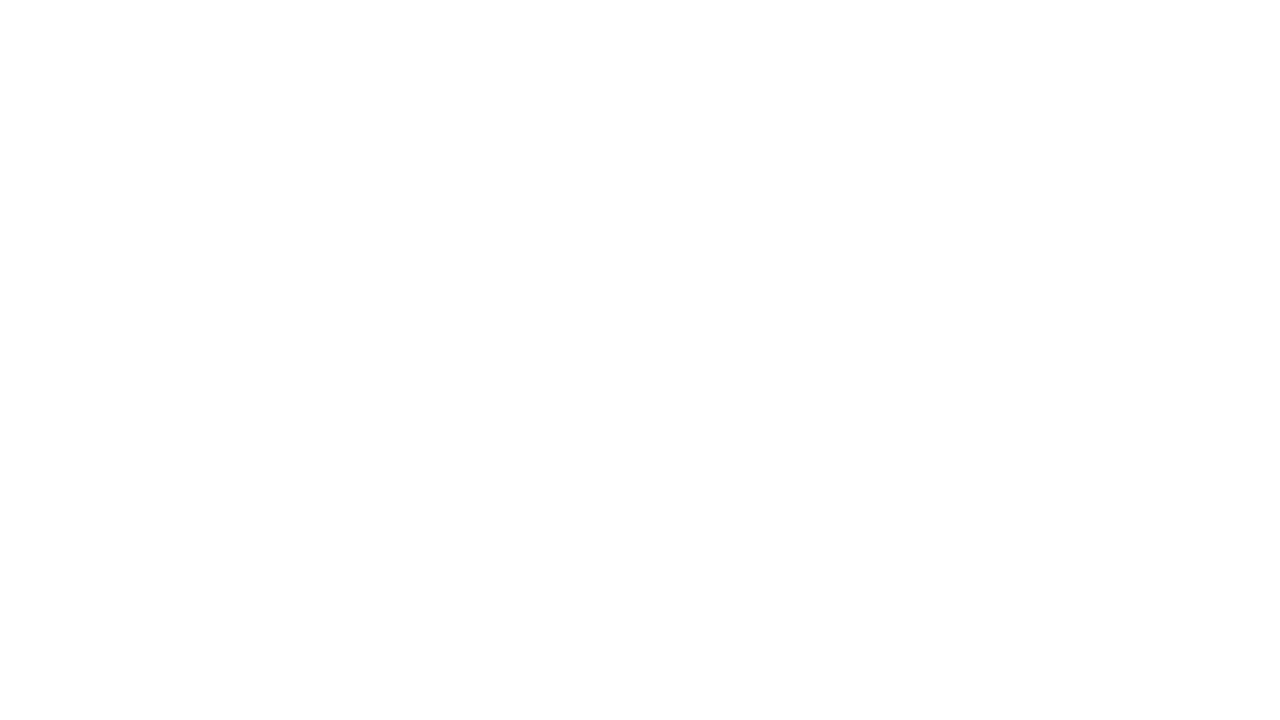

Waited for file download to complete
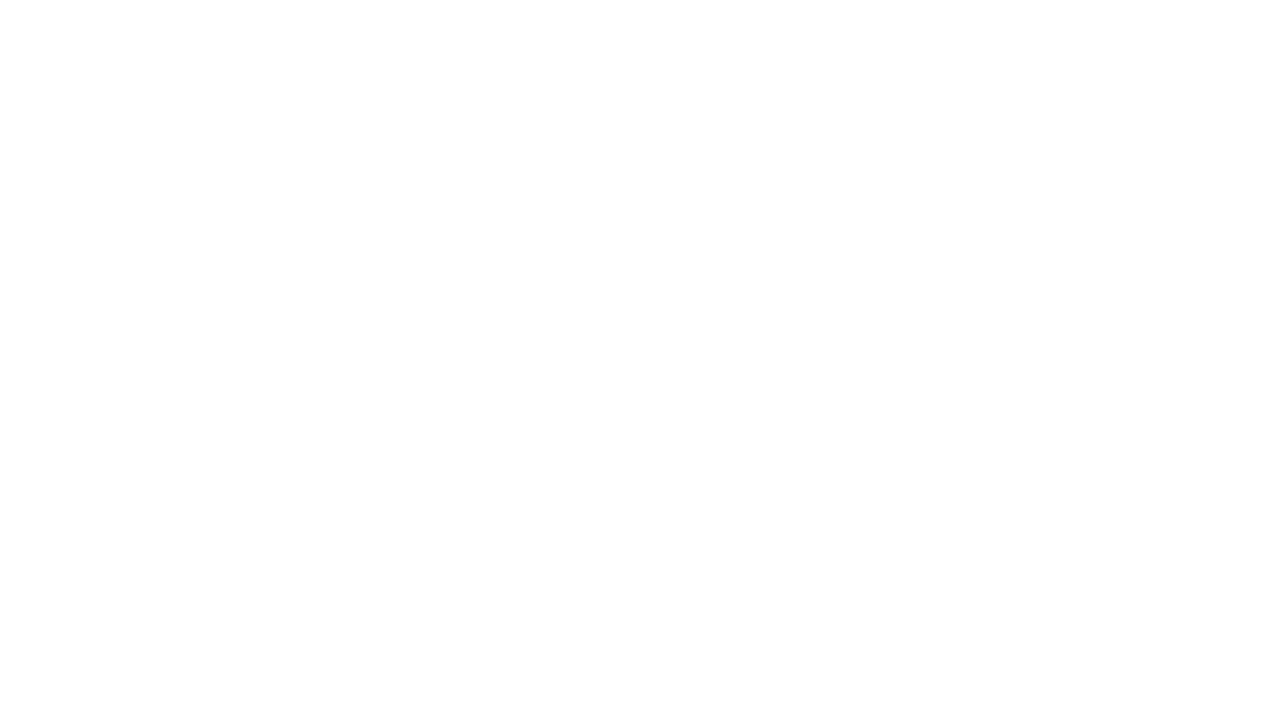

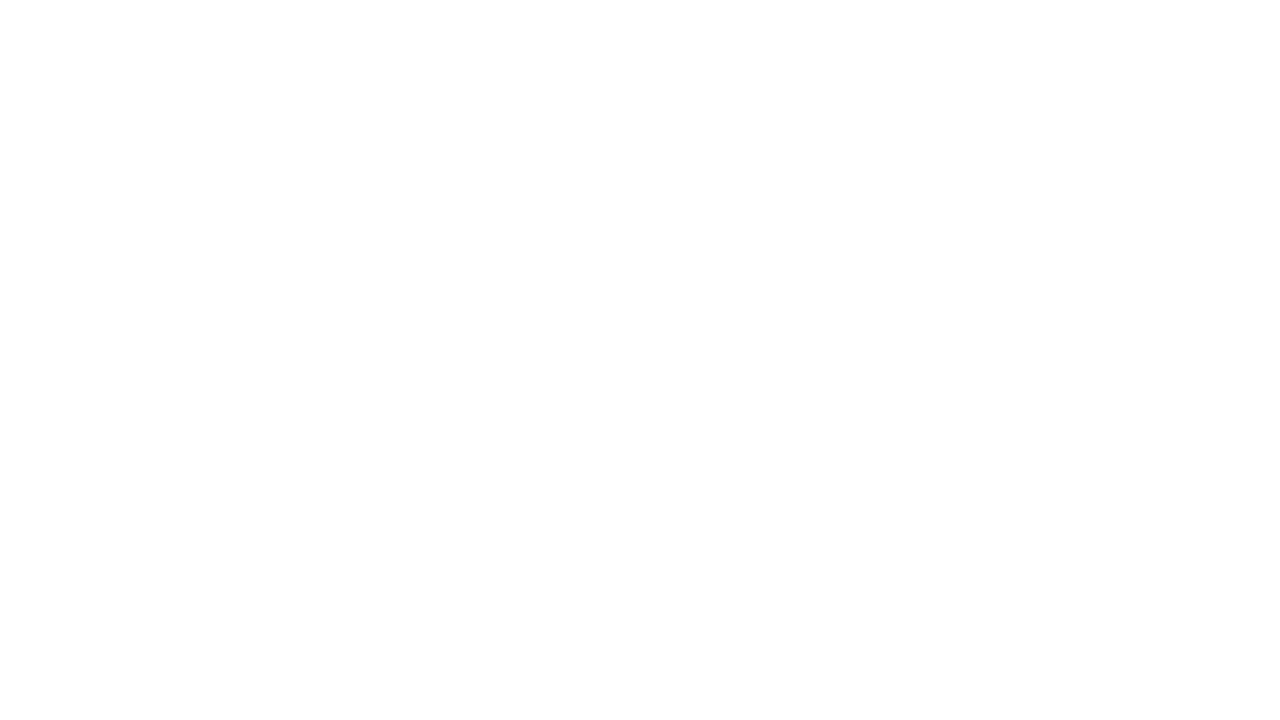